Tests clicking radio buttons for car selection (BMW, Benz, Honda) in sequence on a practice page

Starting URL: https://www.letskodeit.com/practice

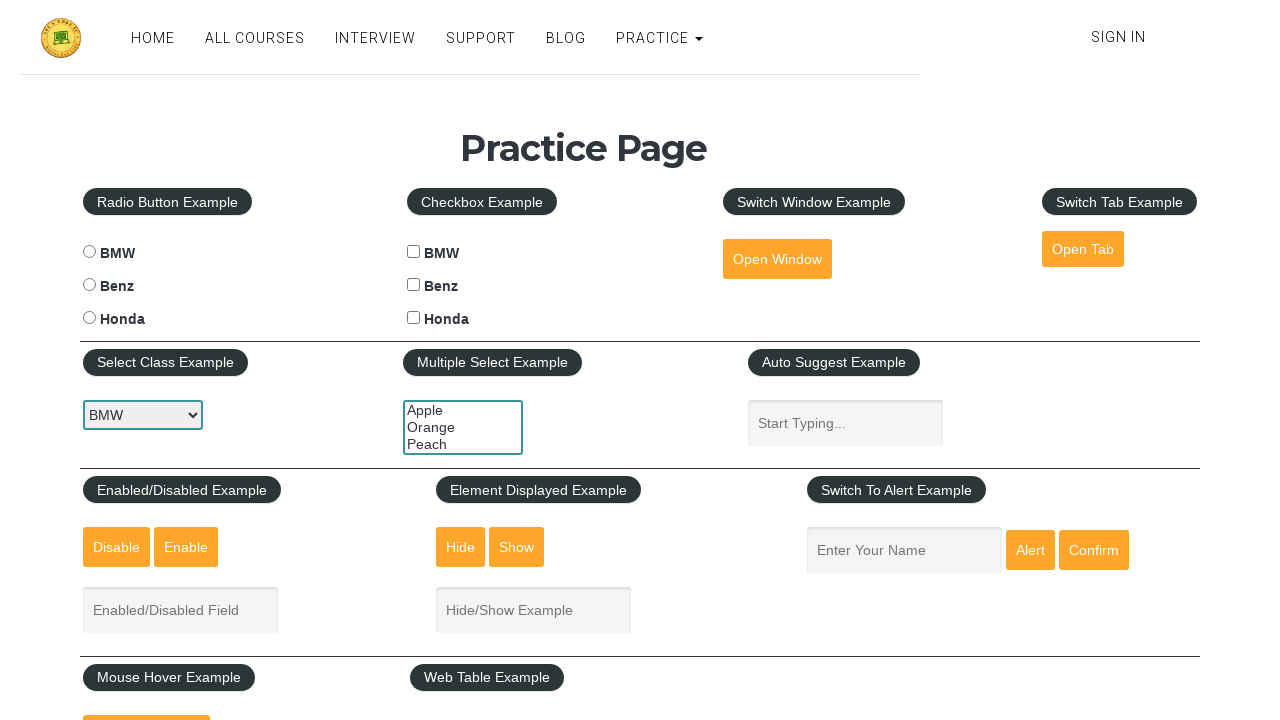

Clicked BMW radio button at (89, 252) on #bmwradio
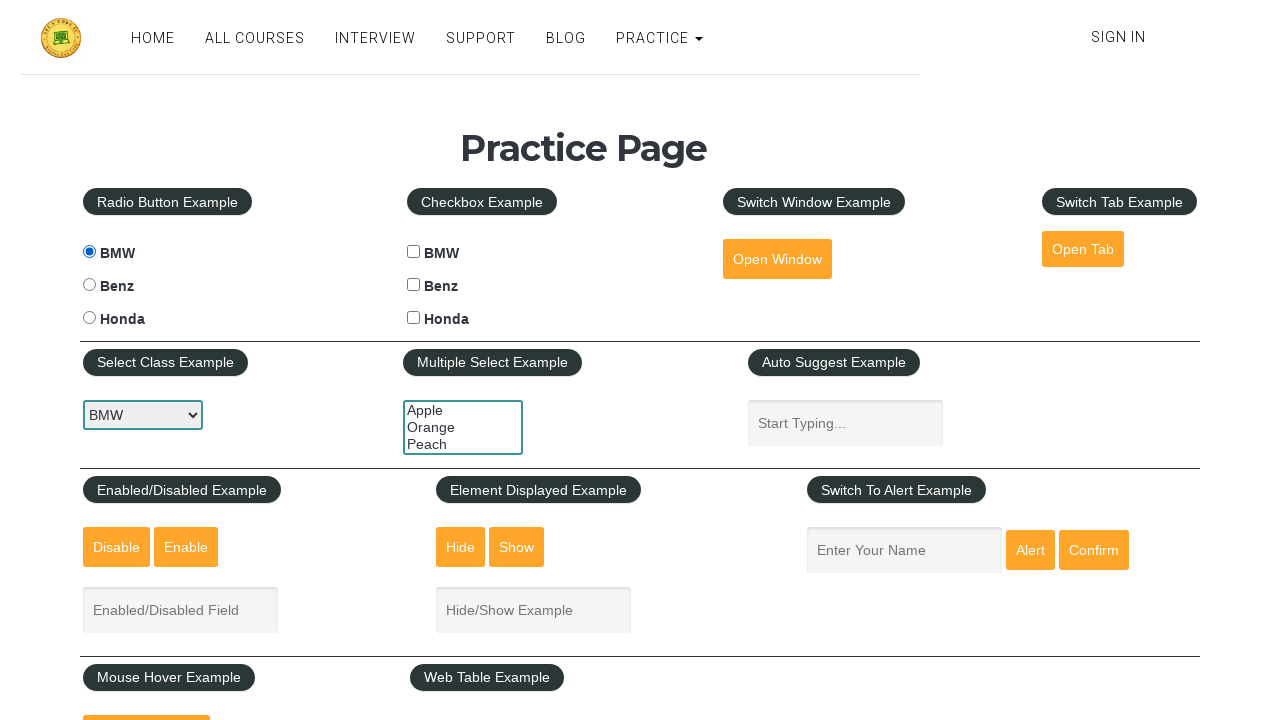

Clicked Benz radio button at (89, 285) on #benzradio
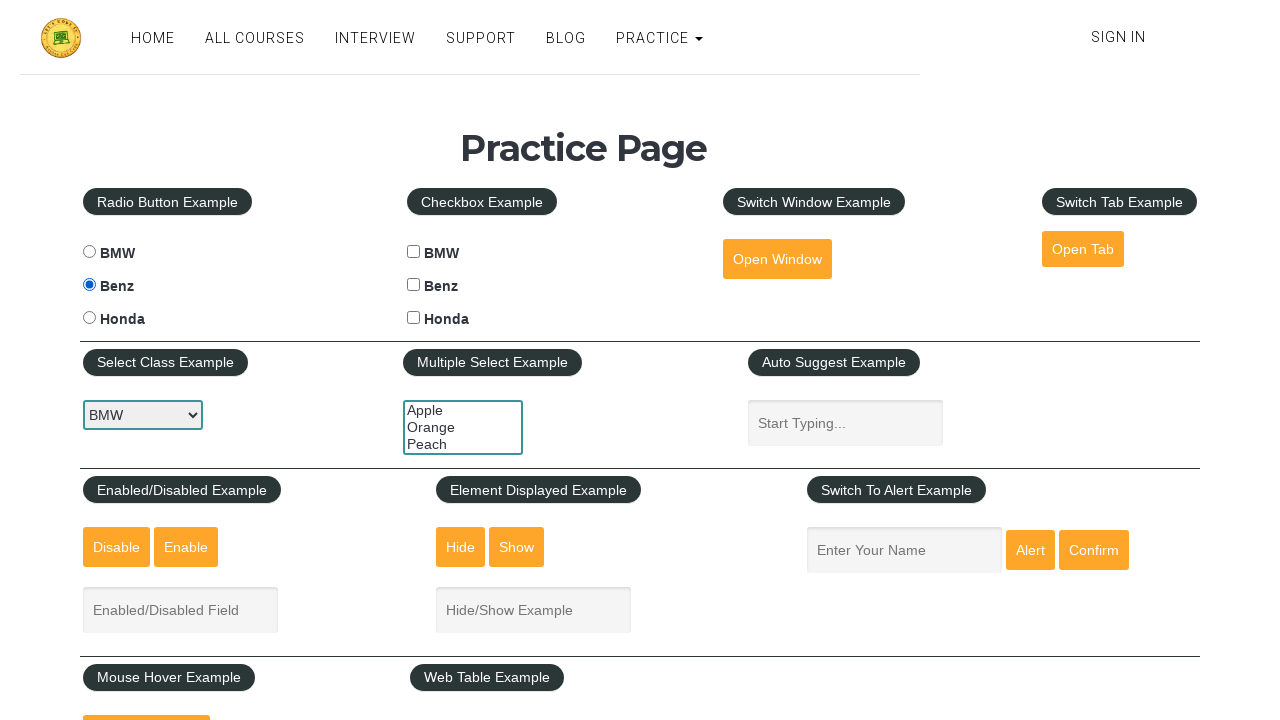

Clicked Honda radio button at (89, 318) on #hondaradio
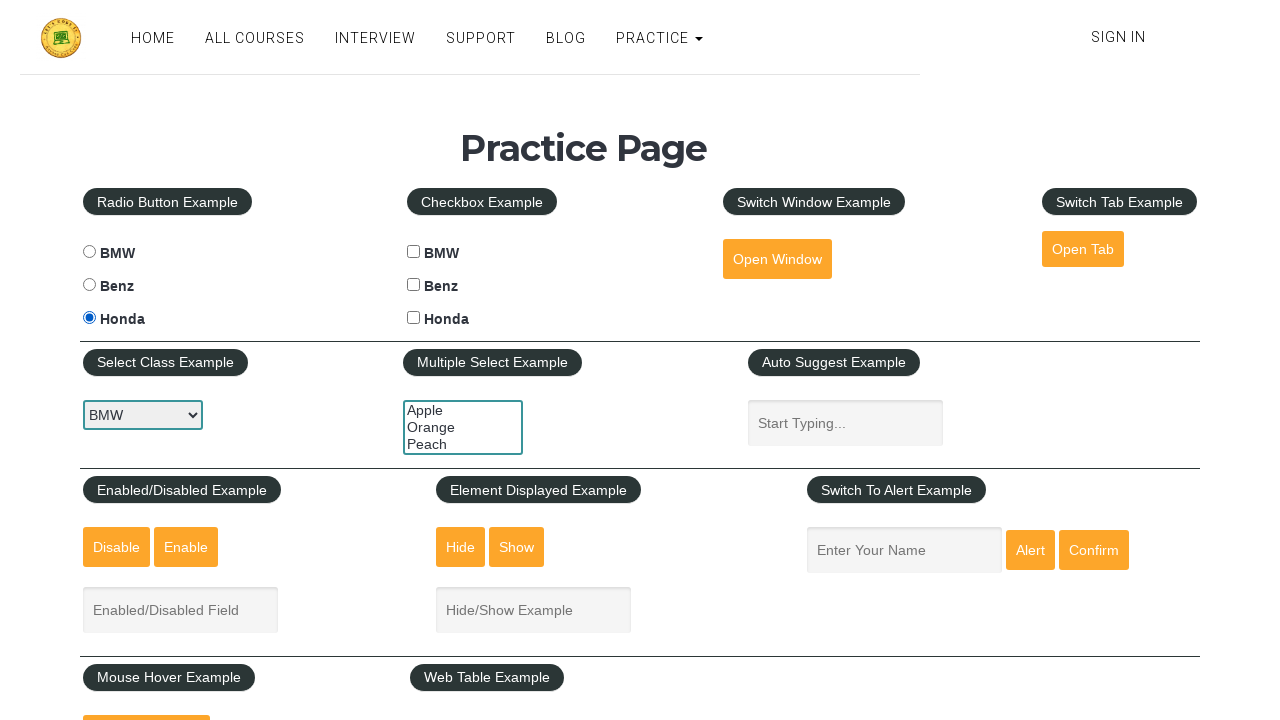

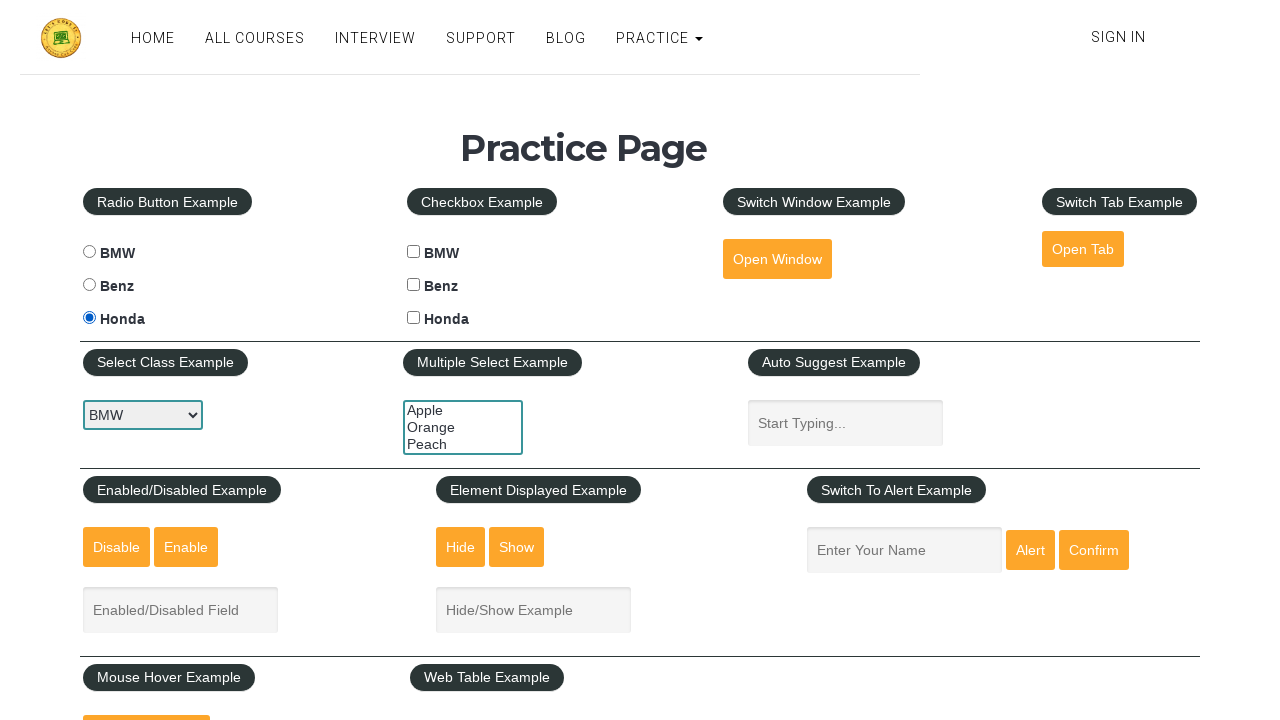